Navigates to Python.org and verifies that upcoming events section is present and accessible

Starting URL: https://www.python.org

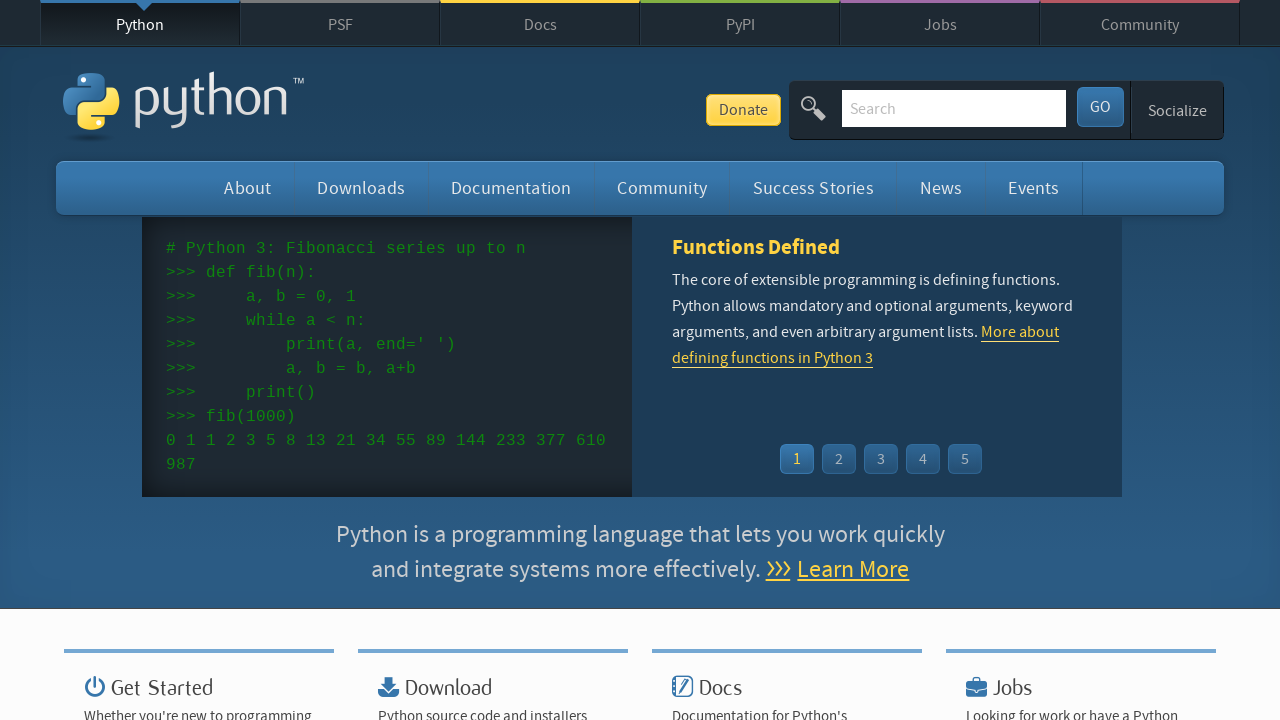

Event widget loaded on Python.org
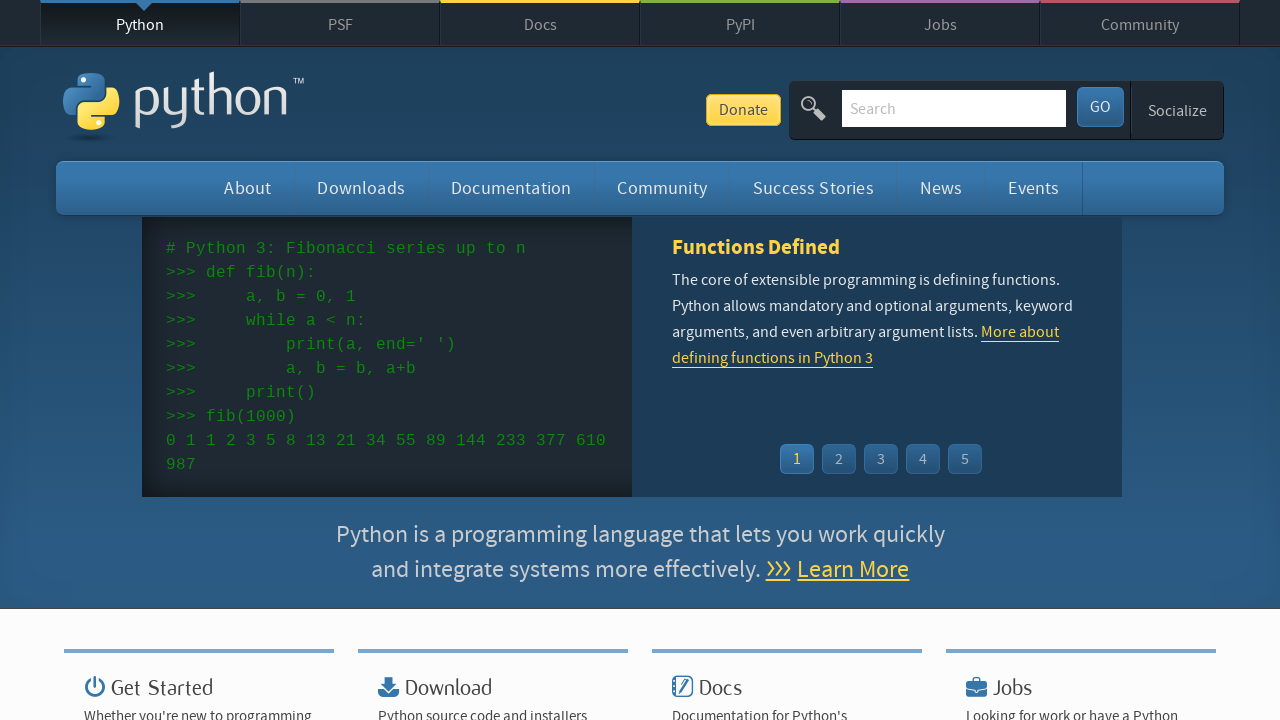

Event time elements are present in the upcoming events section
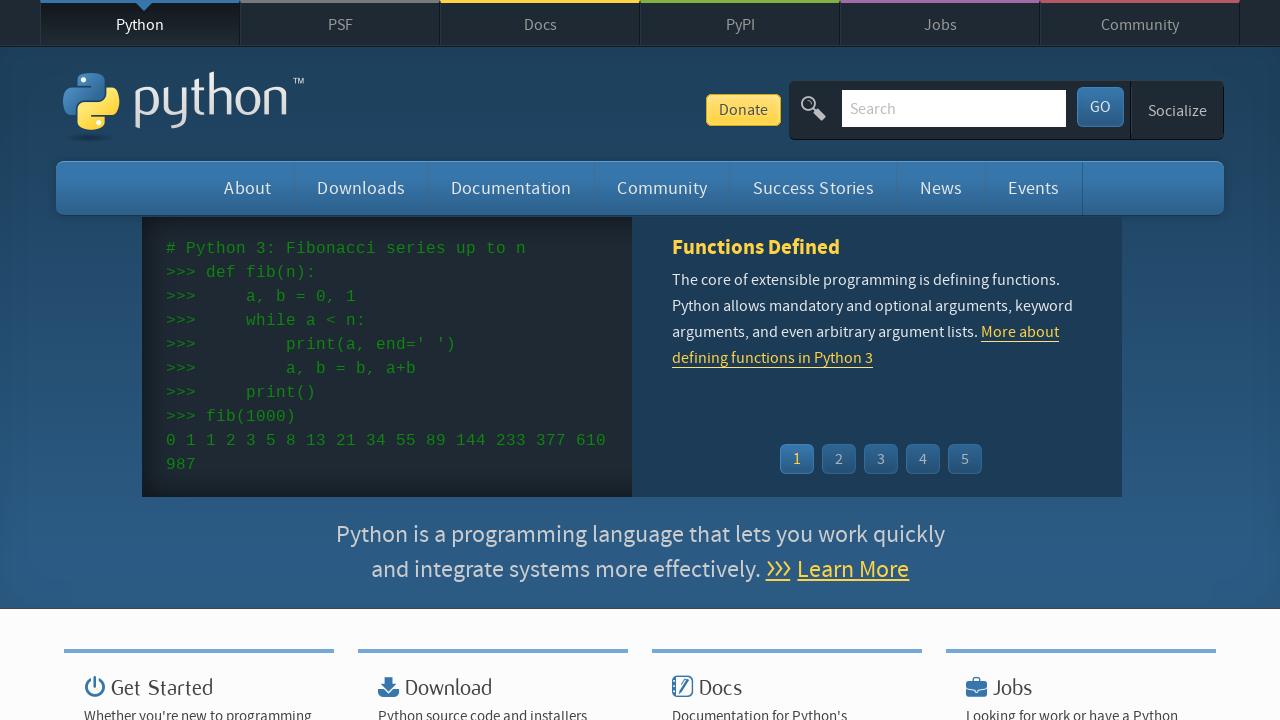

Event links are present in the upcoming events section
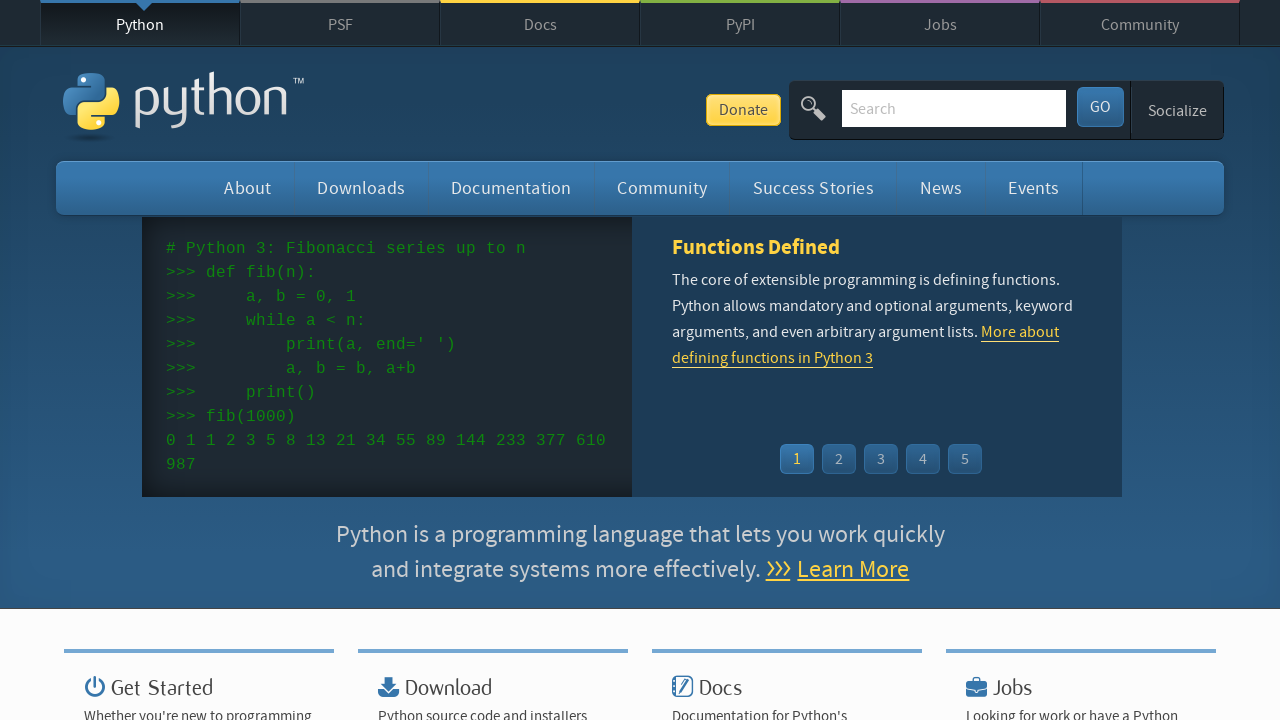

Clicked on the first event link to verify interactivity at (931, 360) on div.event-widget li a >> nth=0
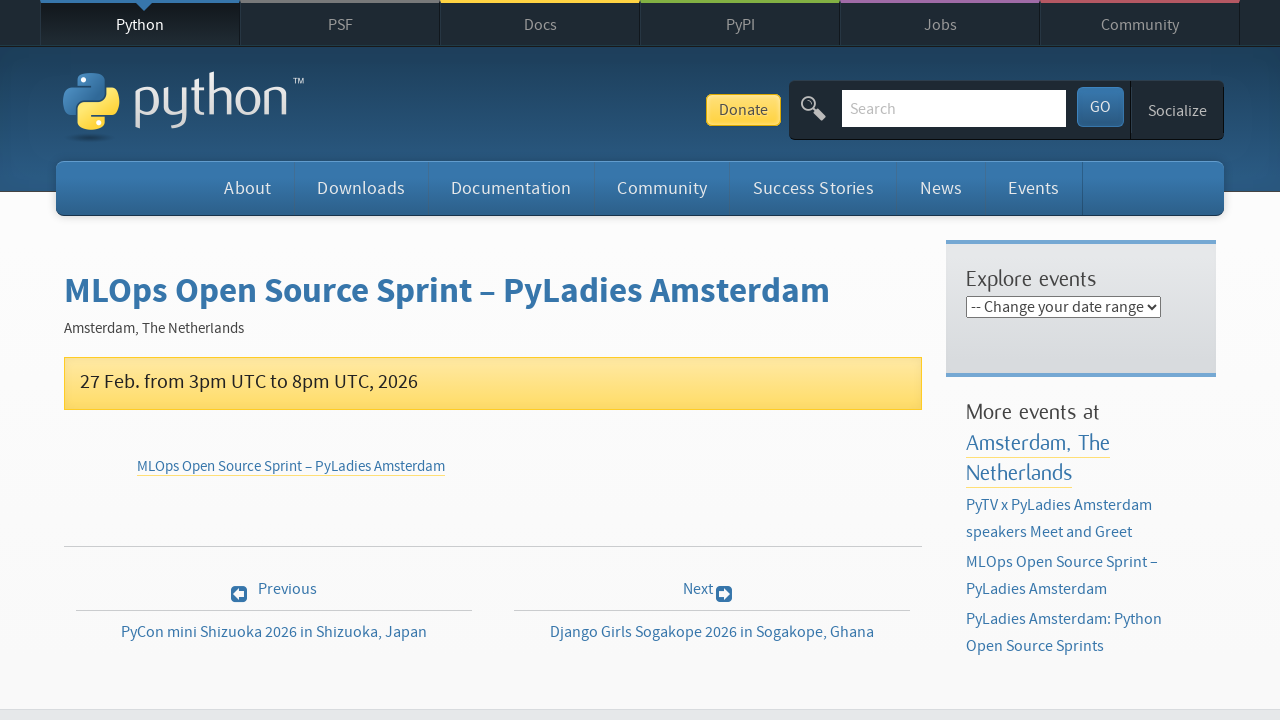

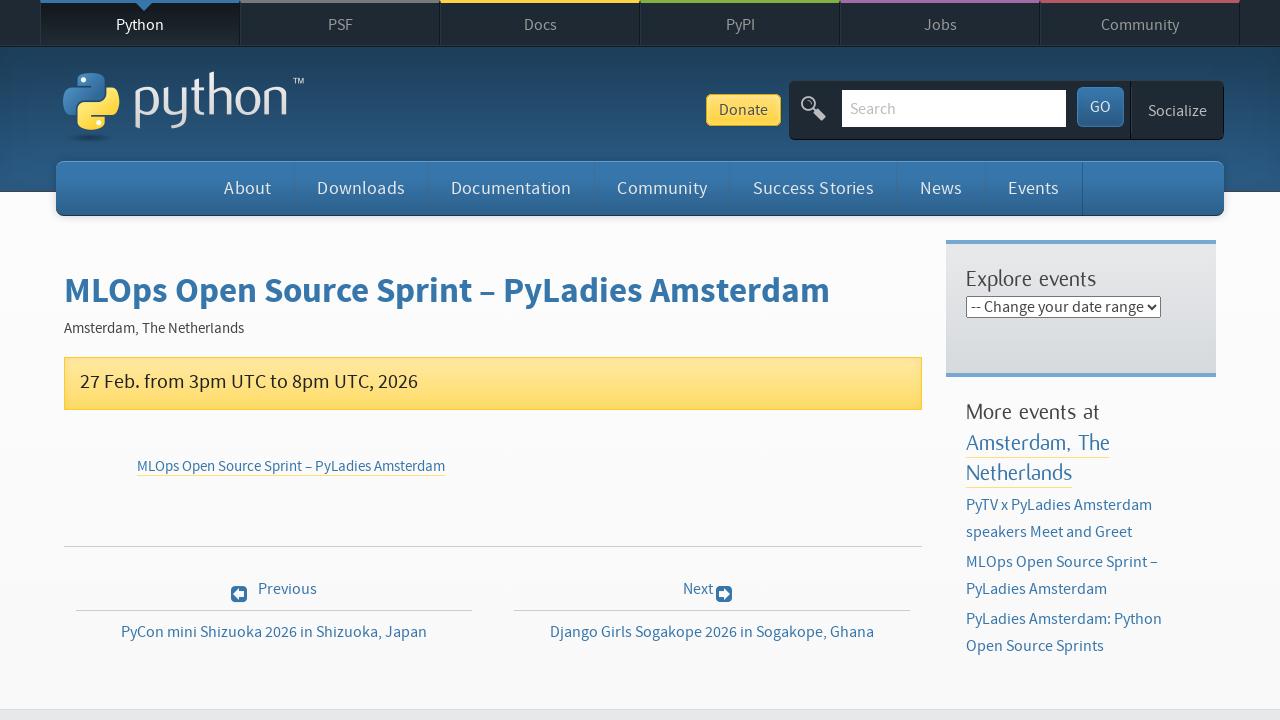